Tests radio button functionality by clicking the "Yes" radio button label and verifying the interaction works.

Starting URL: https://demoqa.com/radio-button

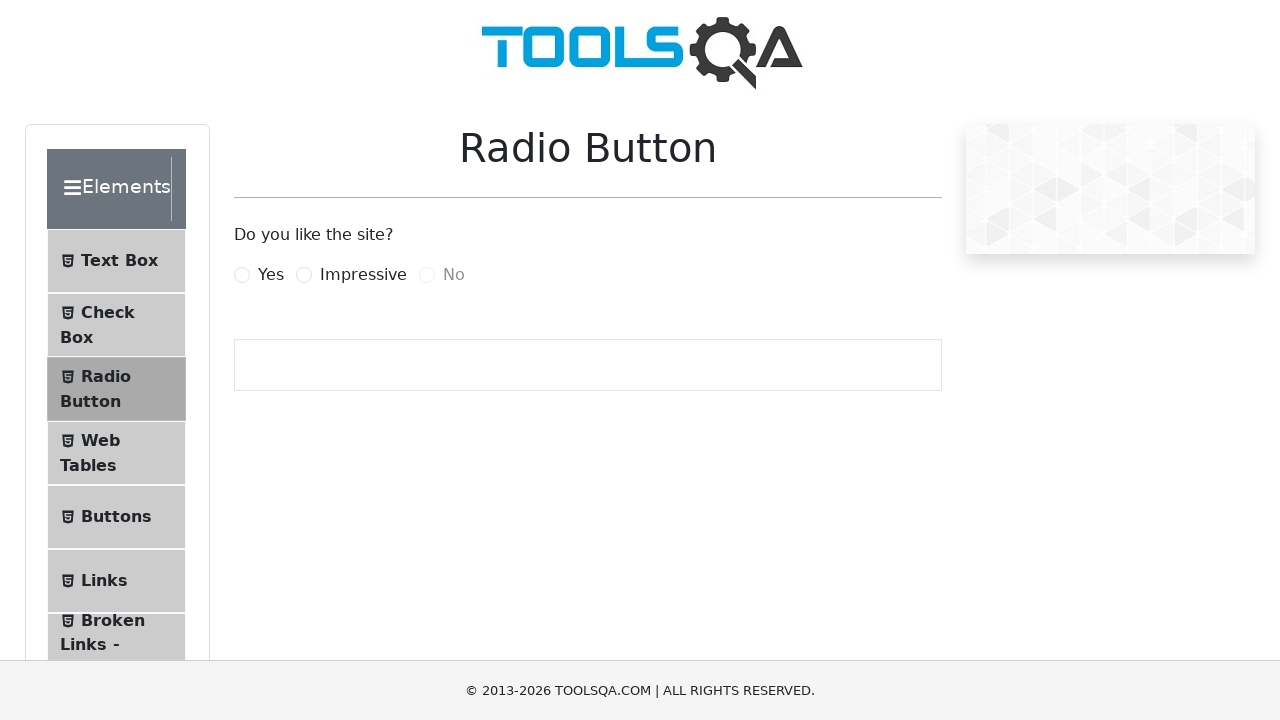

Navigated to radio button test page
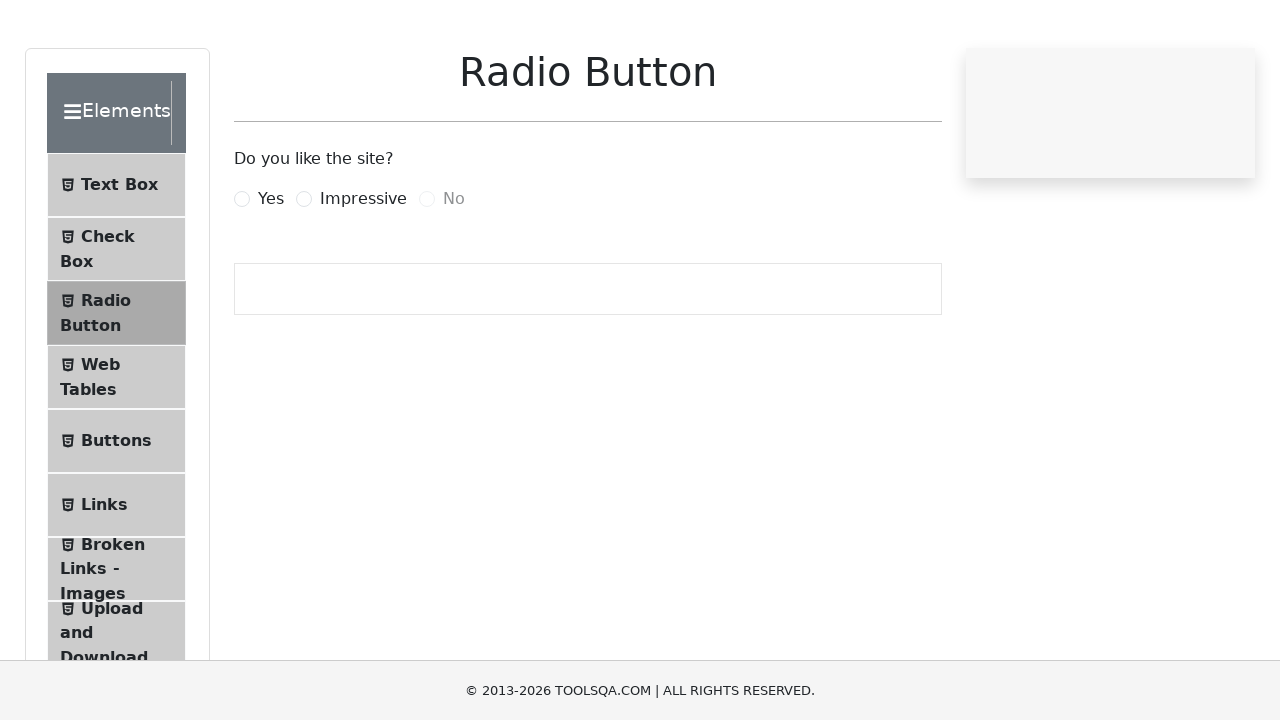

Clicked on the 'Yes' radio button label at (271, 275) on xpath=//label[text()='Yes']
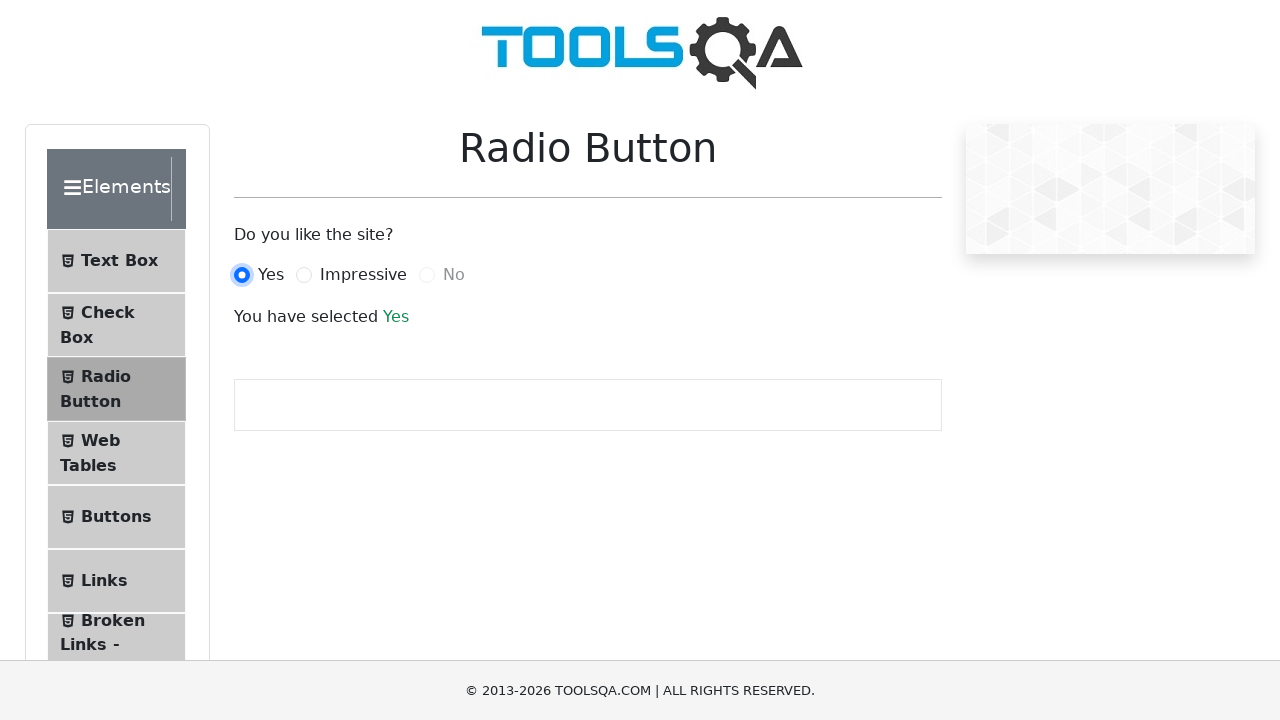

Verified that the 'Yes' radio button is checked
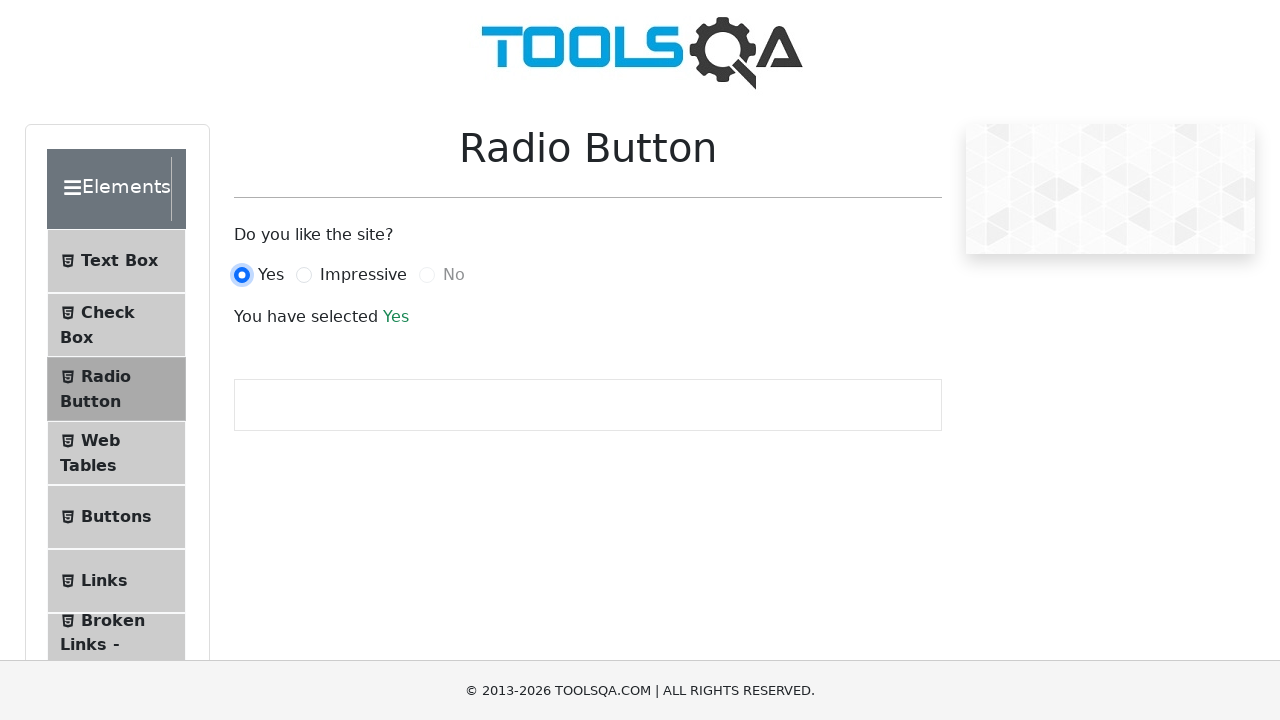

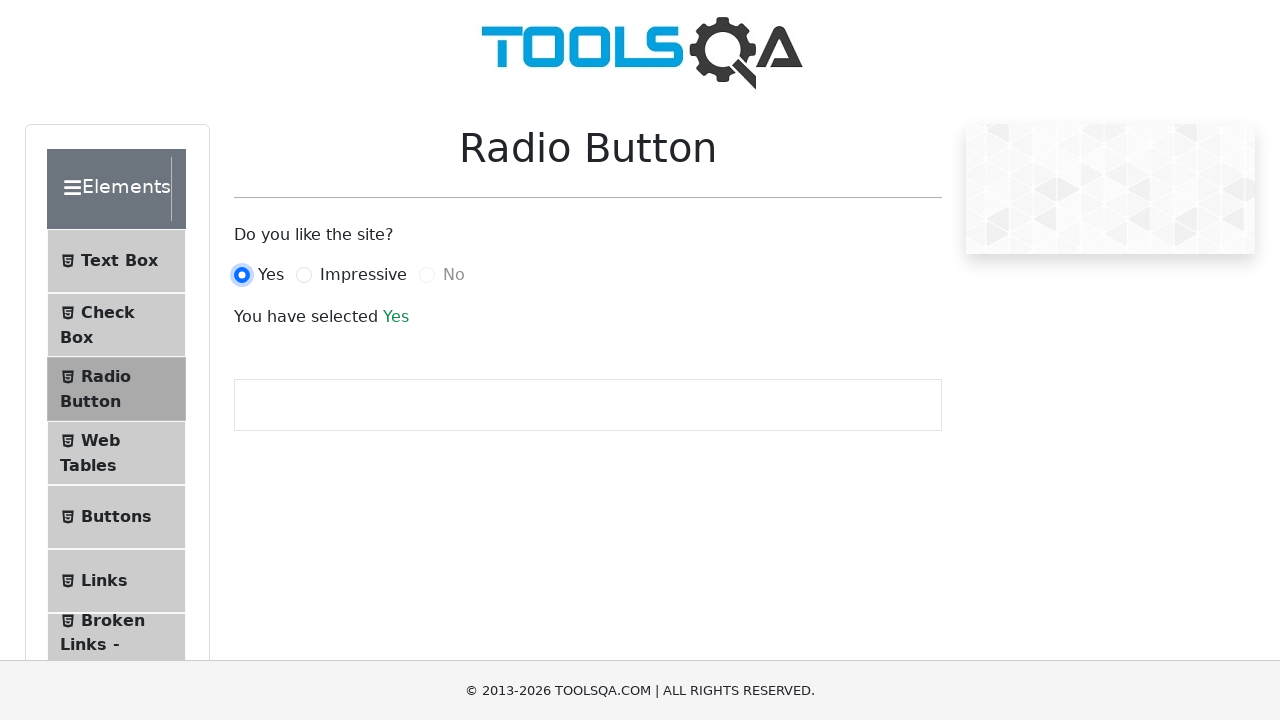